Tests infinite scroll functionality by scrolling down and verifying new content is loaded

Starting URL: http://the-internet.herokuapp.com/infinite_scroll

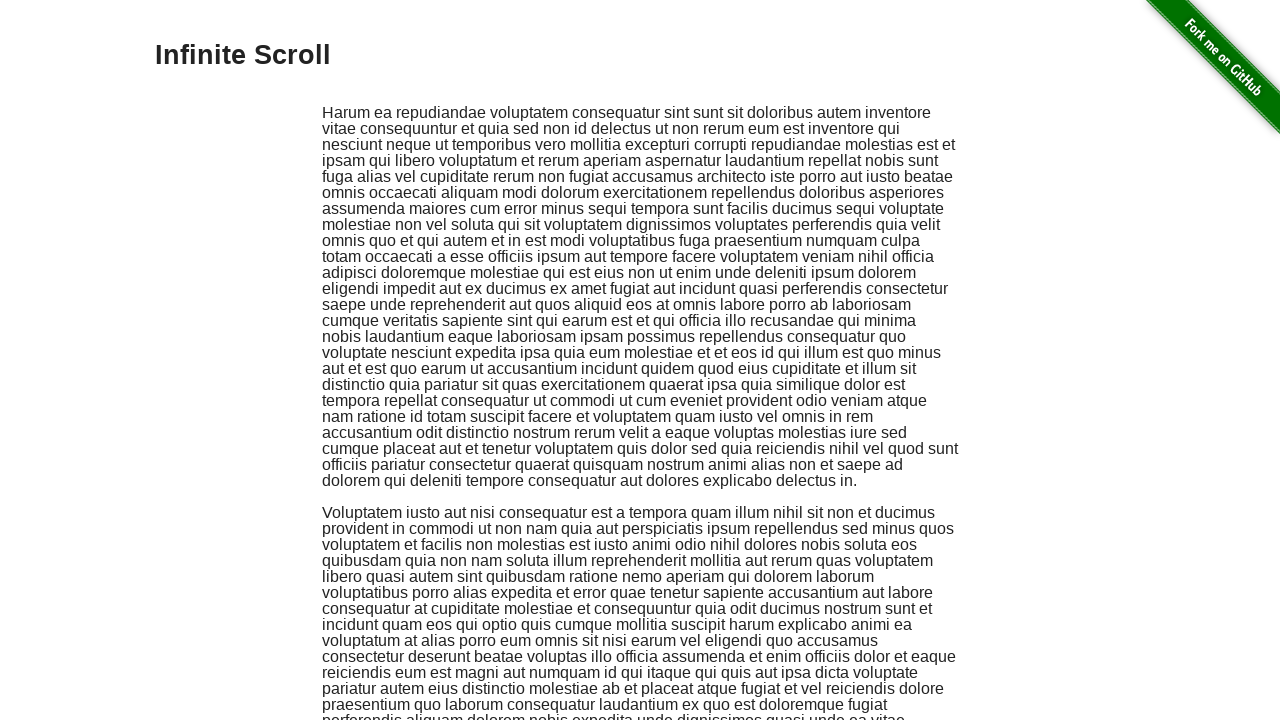

Waited for initial jscroll-added content to load
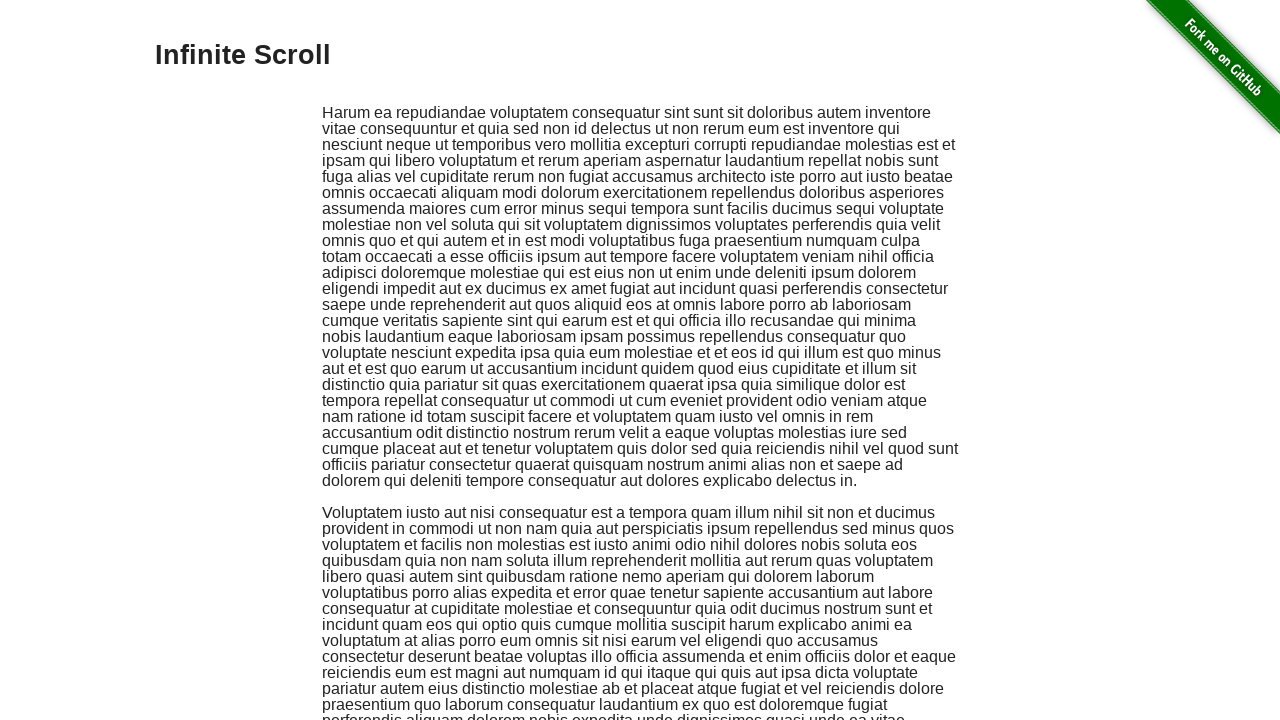

Scrolled down 2000 pixels to trigger infinite scroll
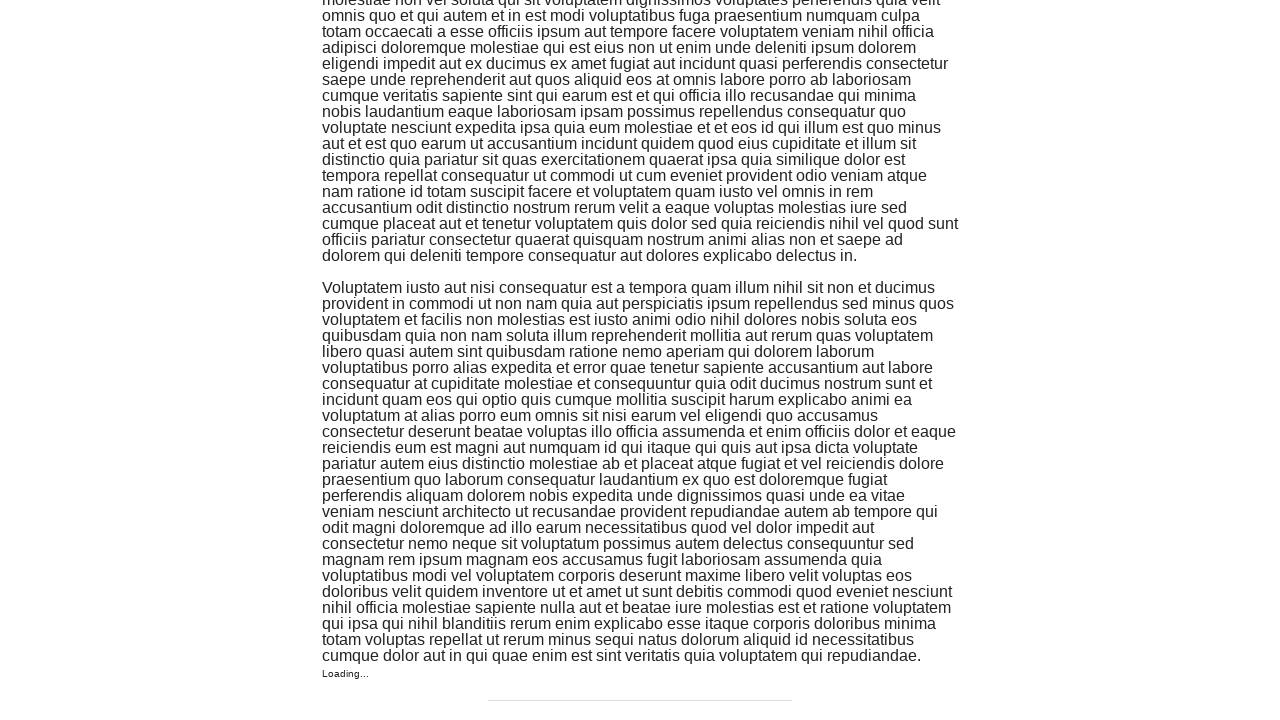

Waited 2000ms for new content to load
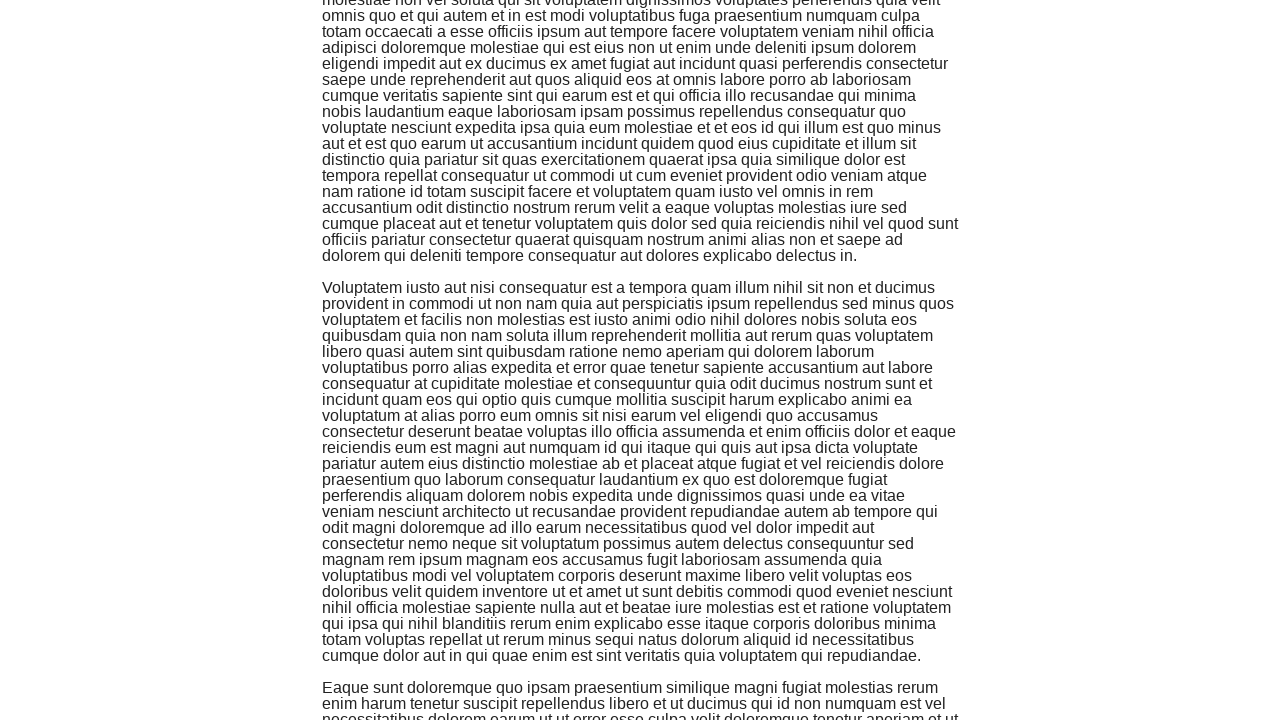

Scrolled back up 1000 pixels
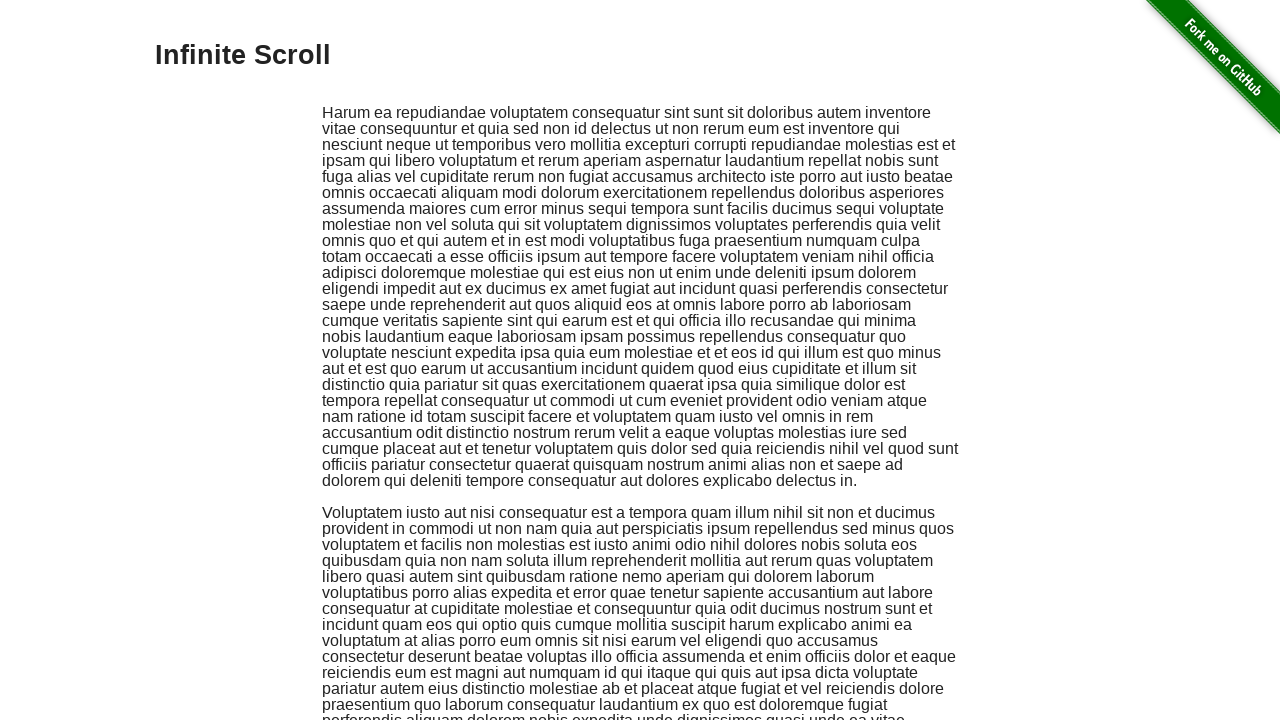

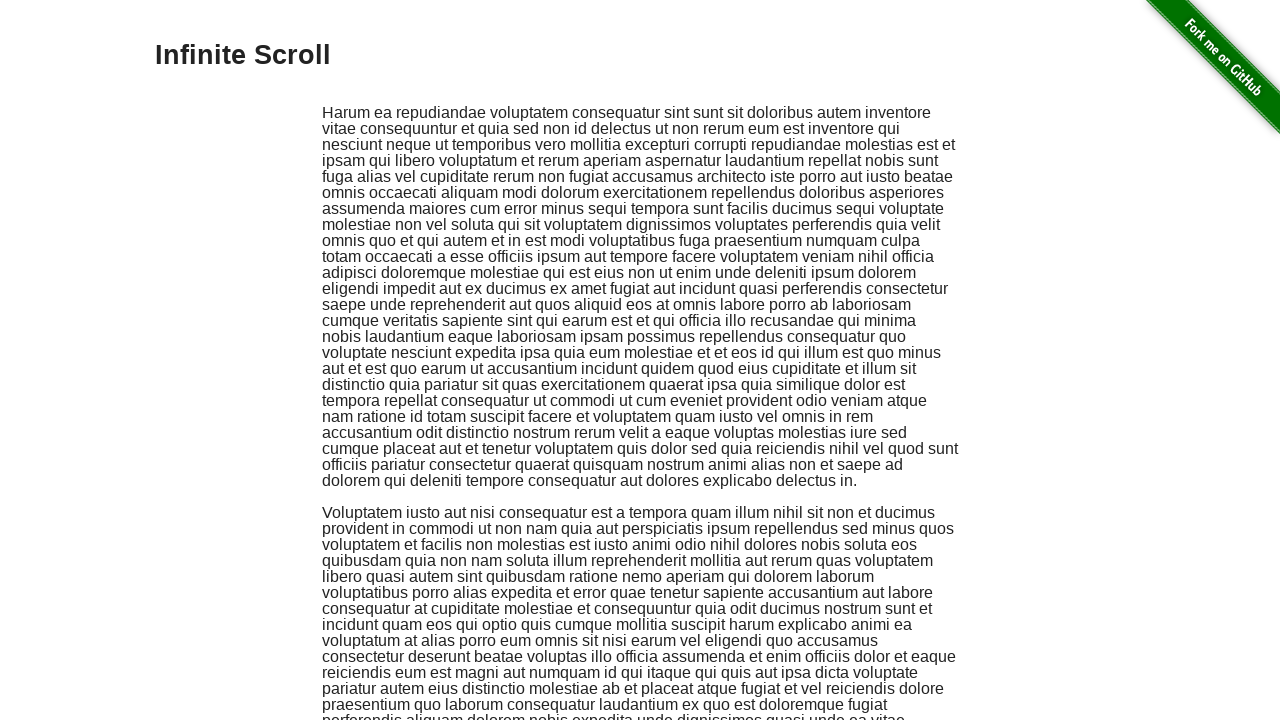